Tests a Brazilian fiscal note consultation website by entering a key/code into a text field and clicking the consultation button to search for a note.

Starting URL: https://www.fsist.com.br/

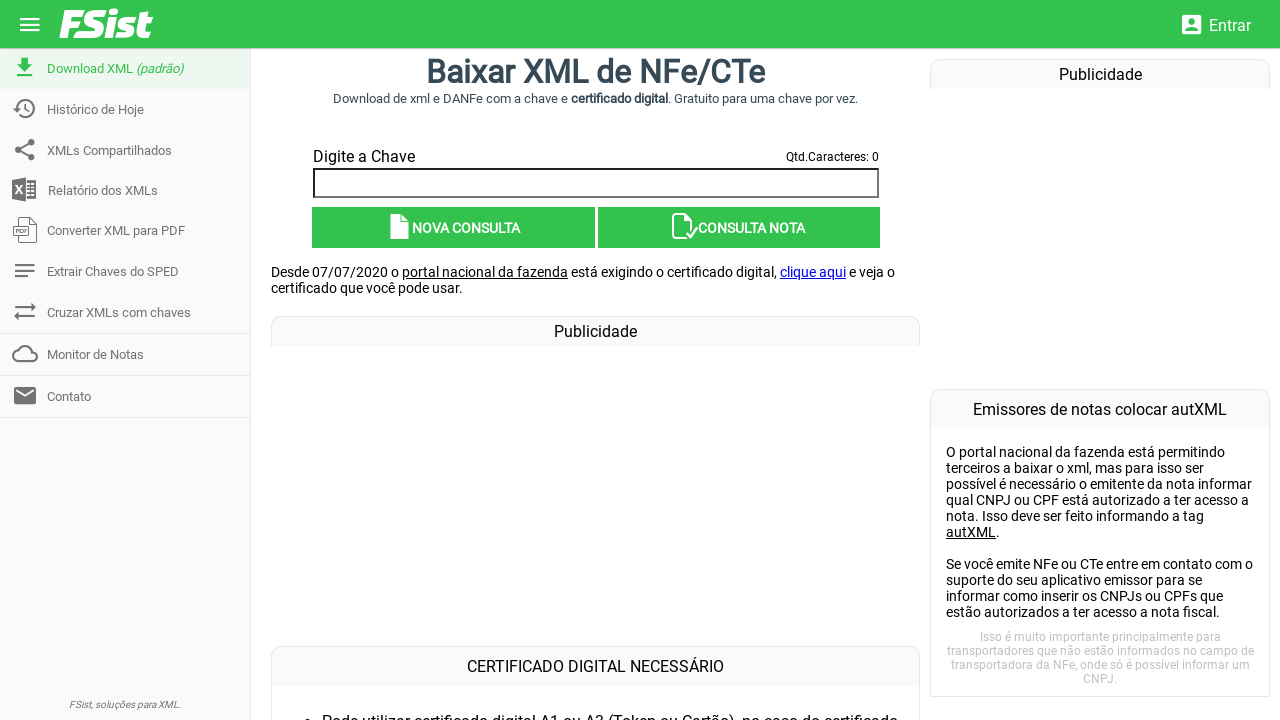

Filled fiscal note key/code field with sample value on #chave
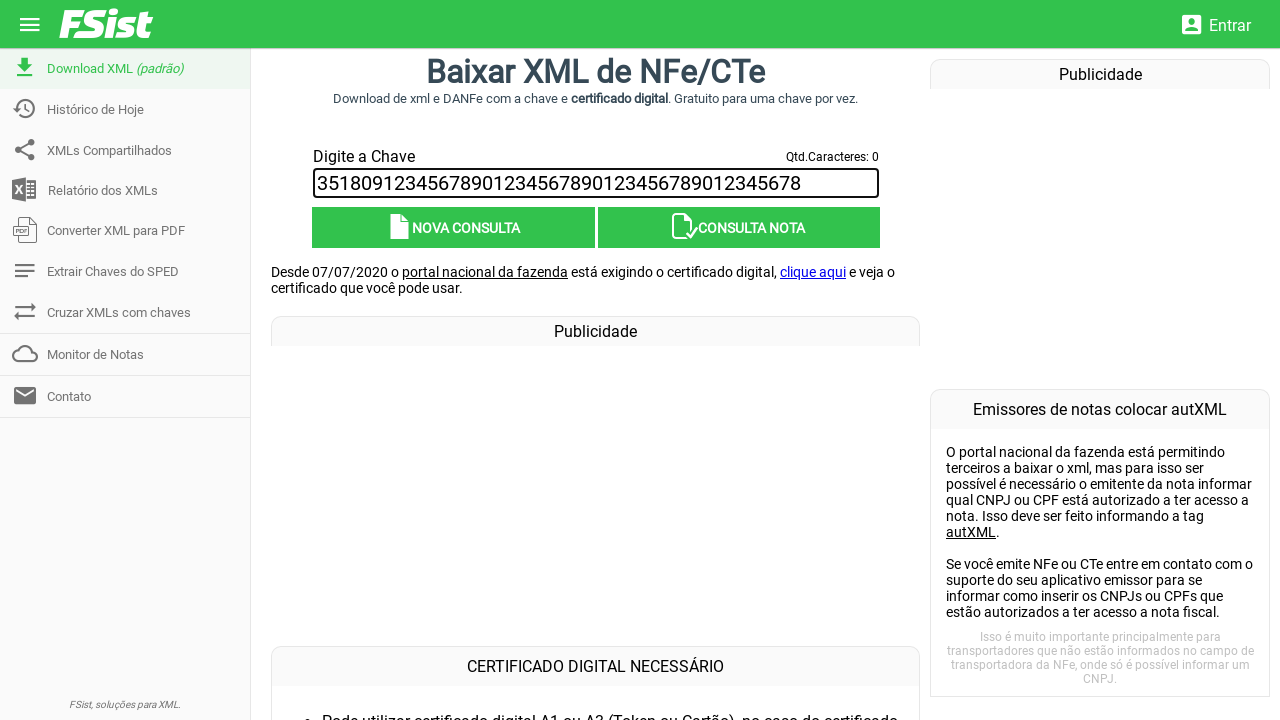

Clicked consultation button to search for fiscal note at (739, 228) on #butconsulta
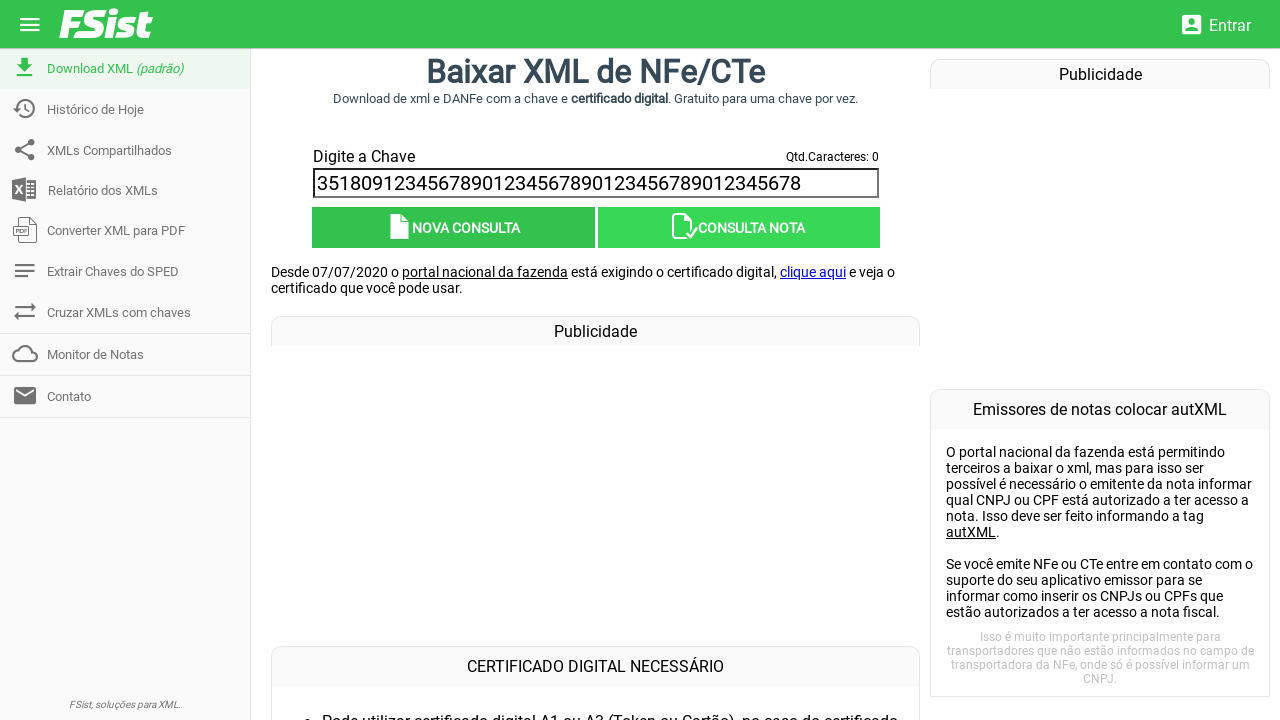

Waited 3 seconds for results to load
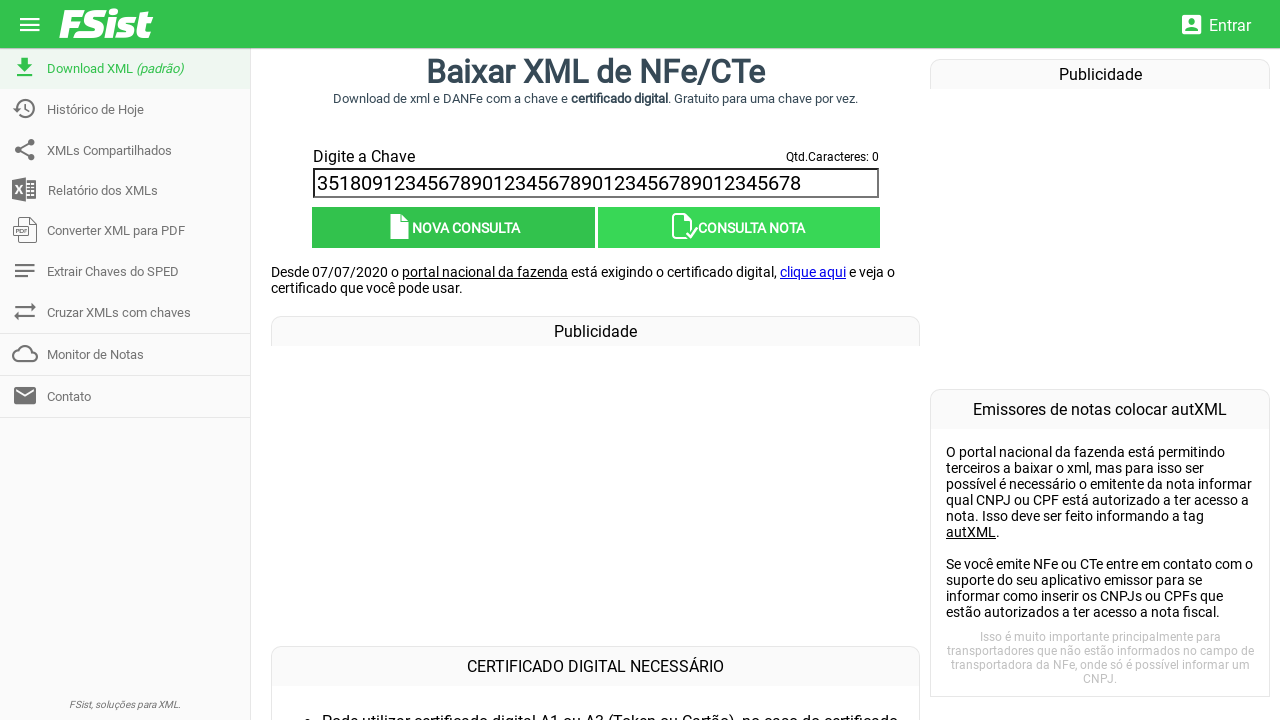

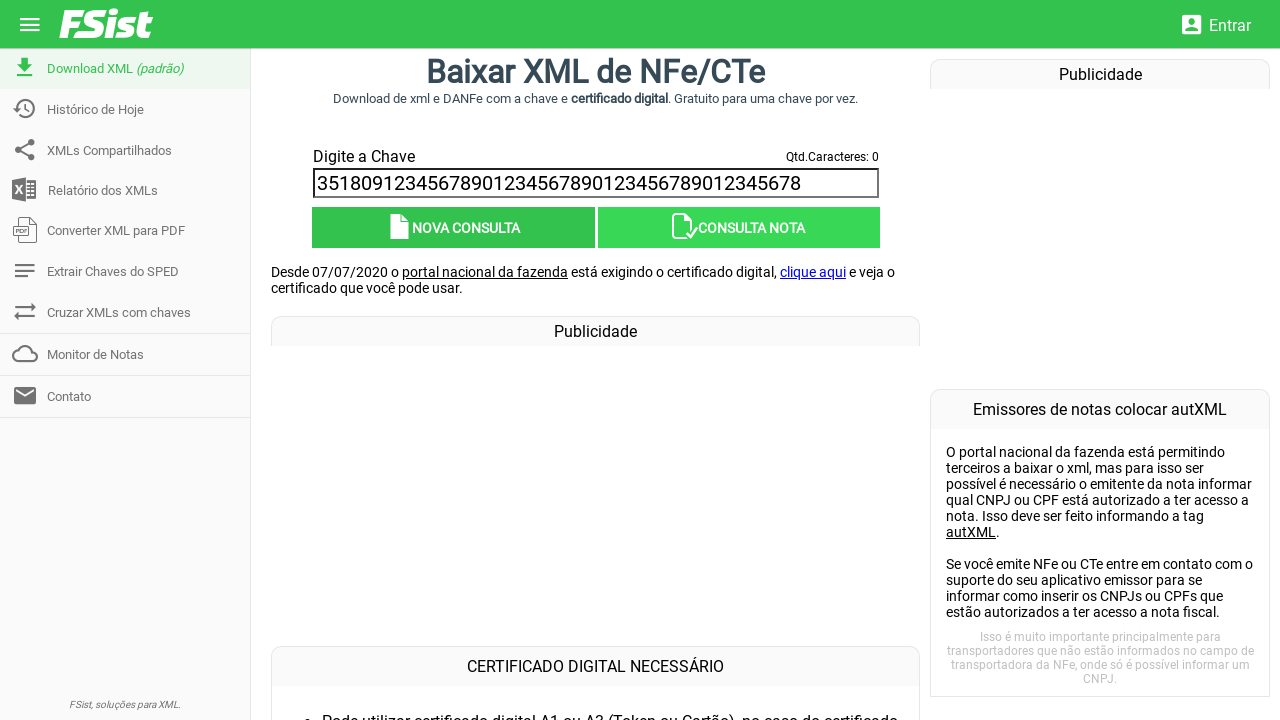